Tests clicking the return to index link and verifying navigation

Starting URL: https://bonigarcia.dev/selenium-webdriver-java/web-form.html

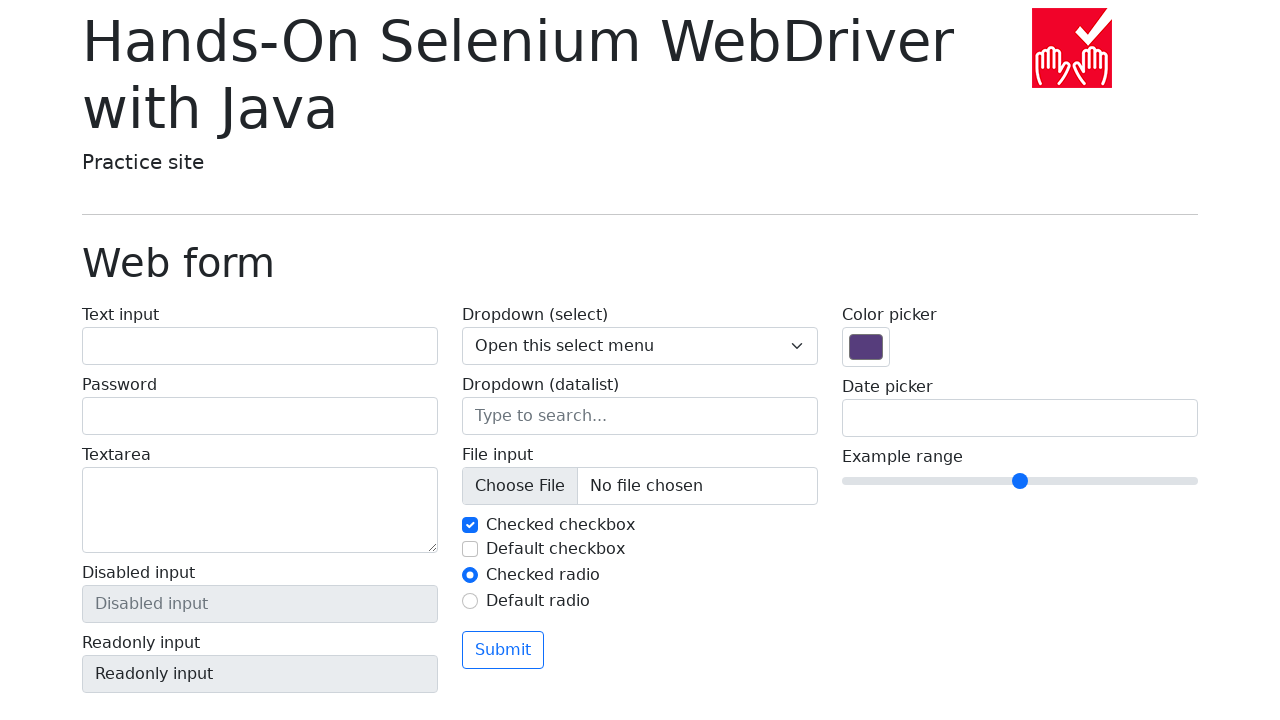

Clicked the return to index link at (143, 711) on text=Return
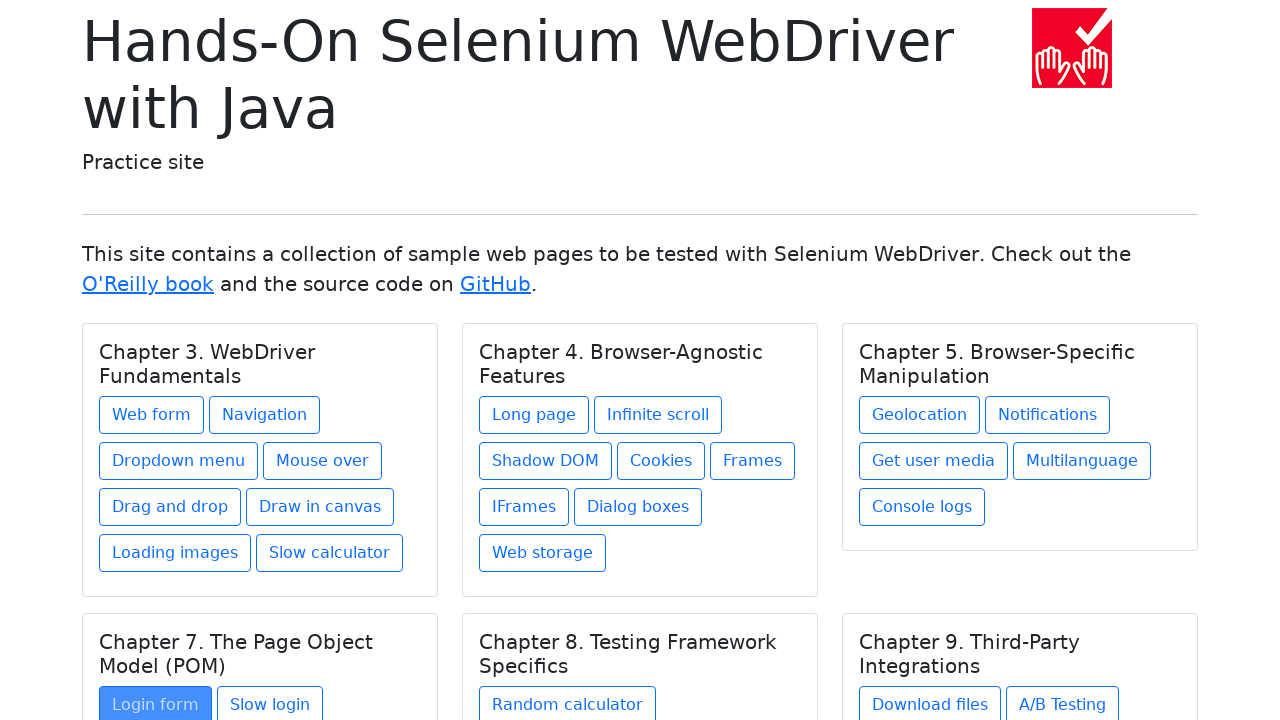

Page header loaded and is visible
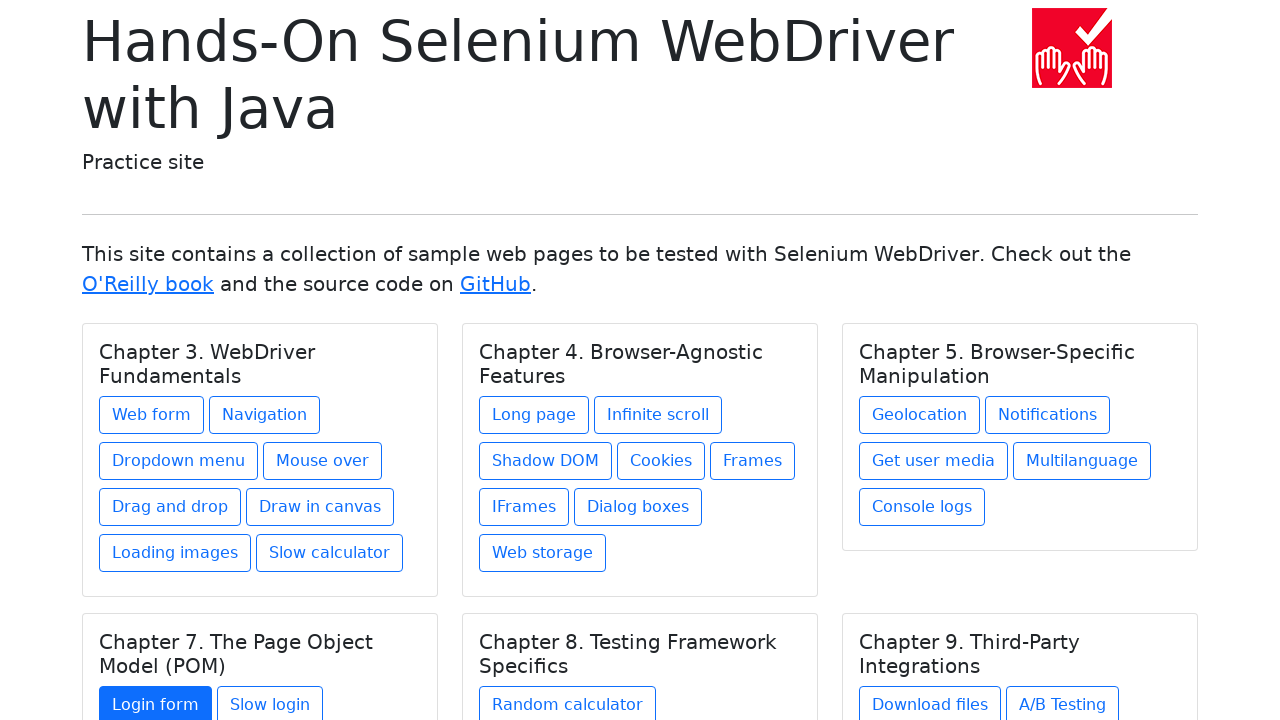

Retrieved page header text
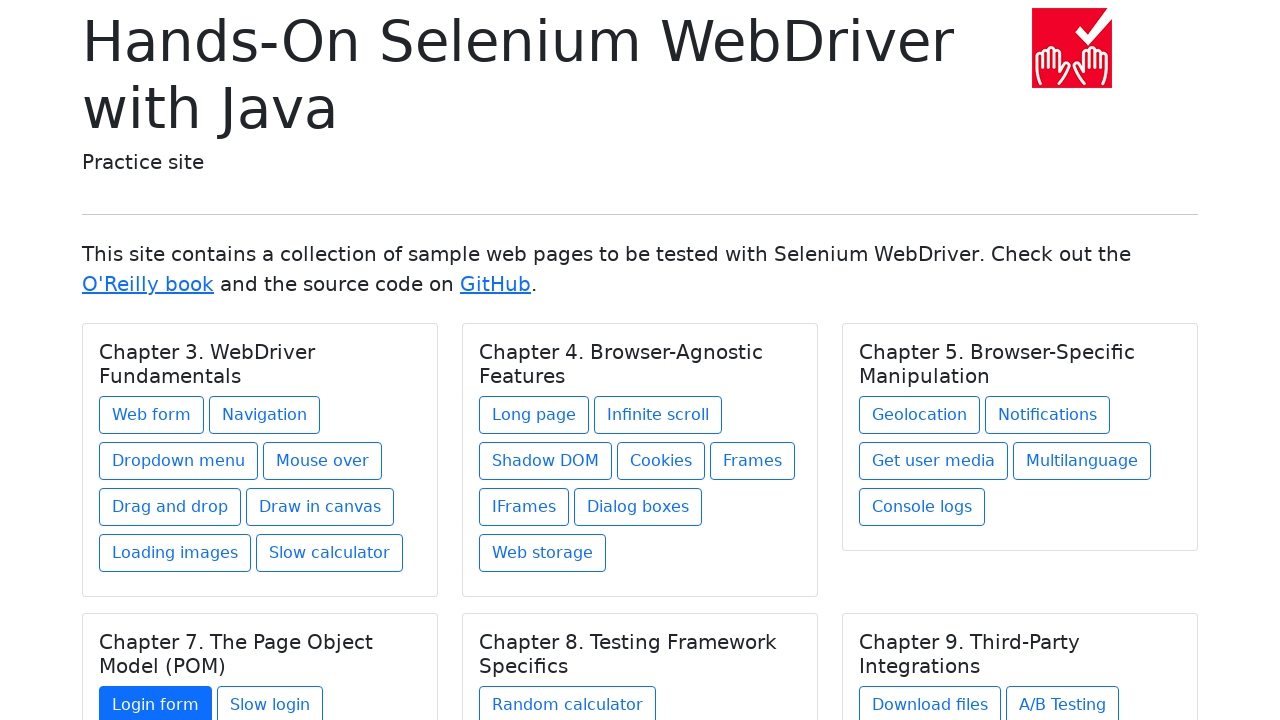

Verified header text matches expected value 'Hands-On Selenium WebDriver with Java'
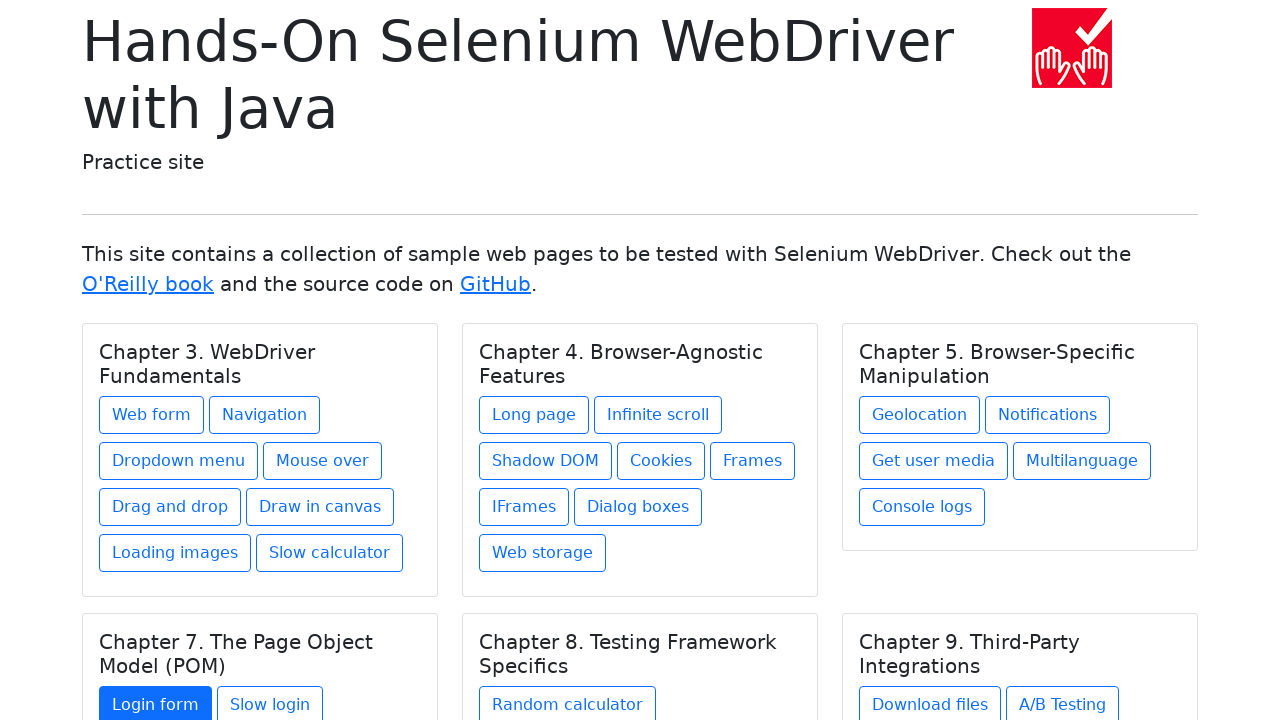

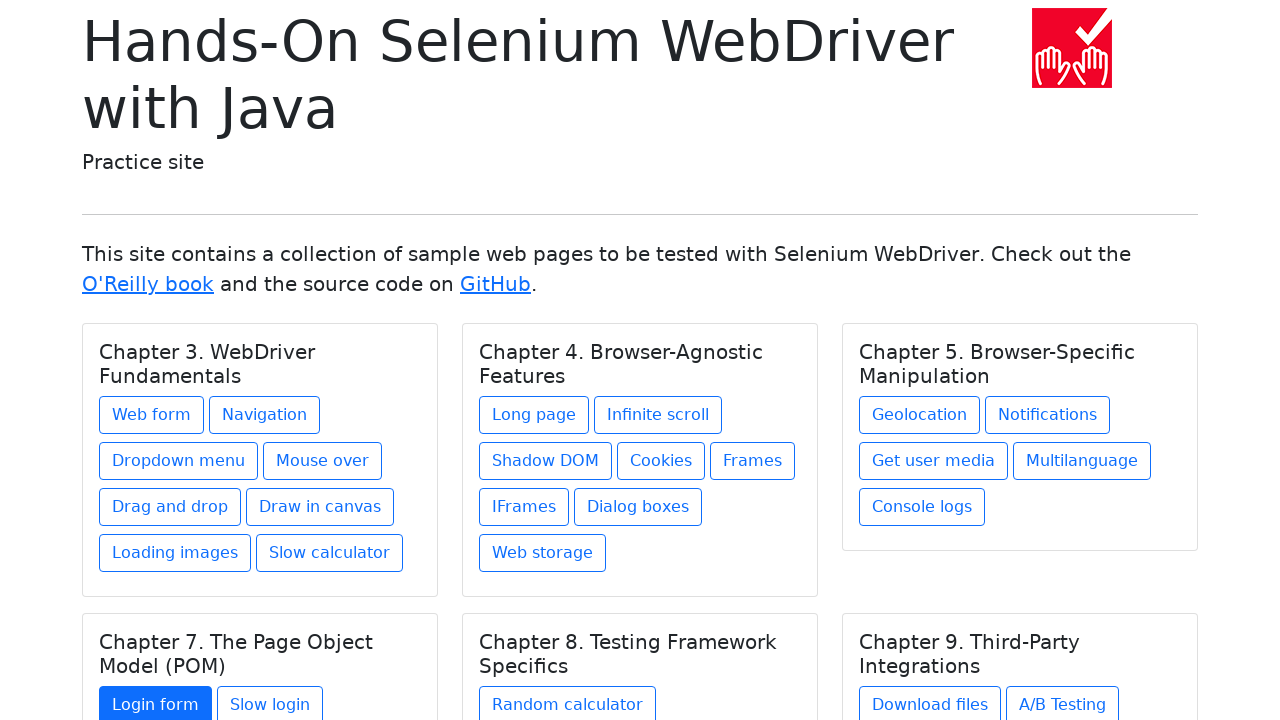